Navigates to the Applitools demo page and clicks the login button to proceed to the main app page, simulating a basic user flow through a demo application.

Starting URL: https://demo.applitools.com/index_v2.html

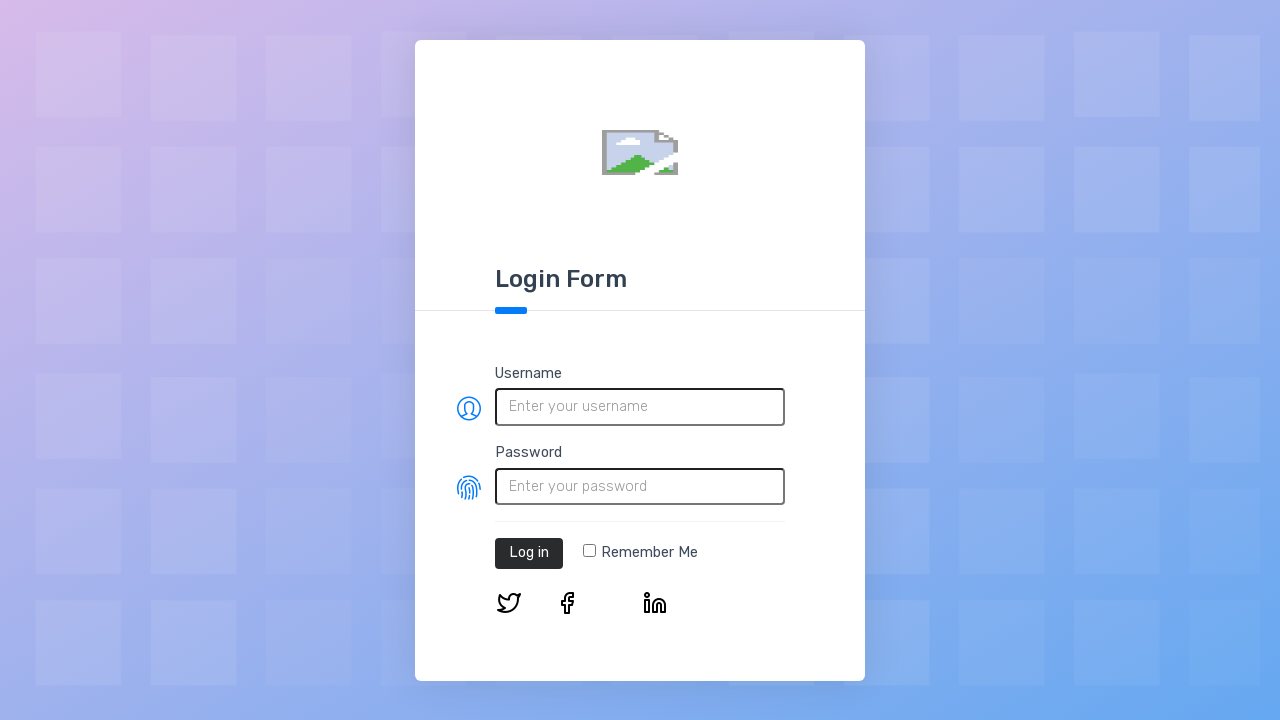

Login button selector loaded on the page
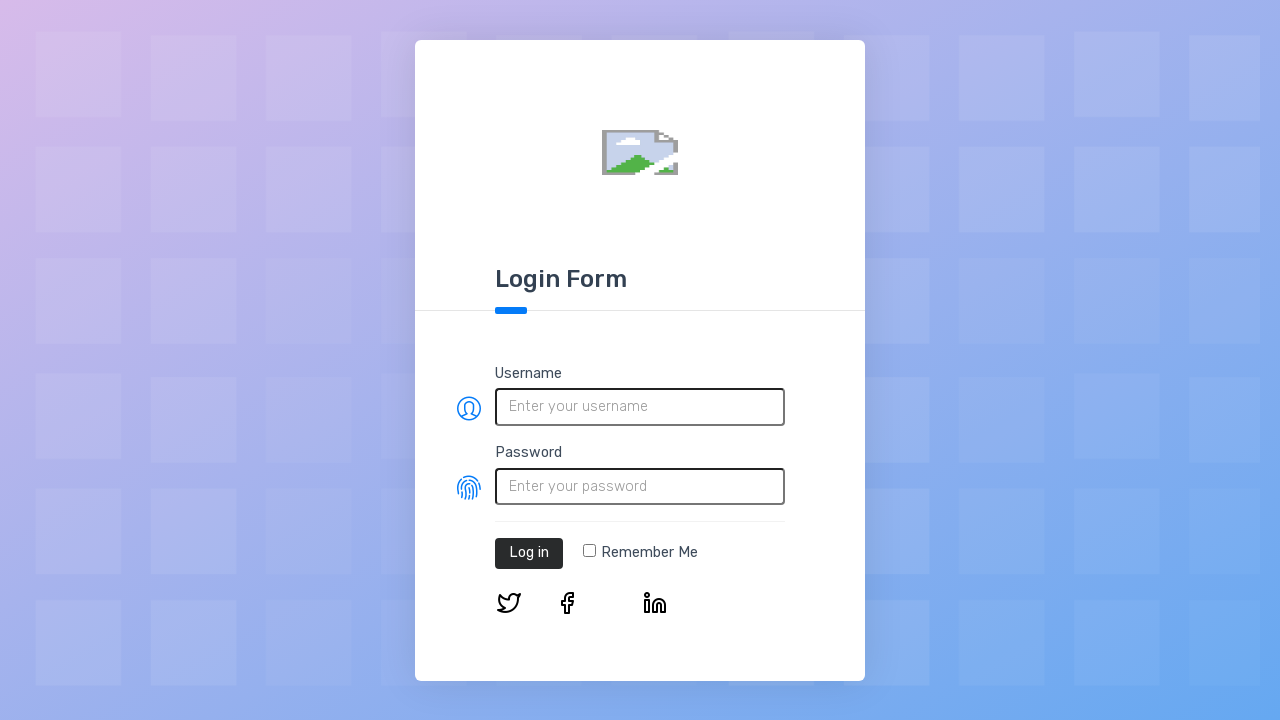

Clicked the Login button to proceed to the main app page at (529, 553) on #log-in
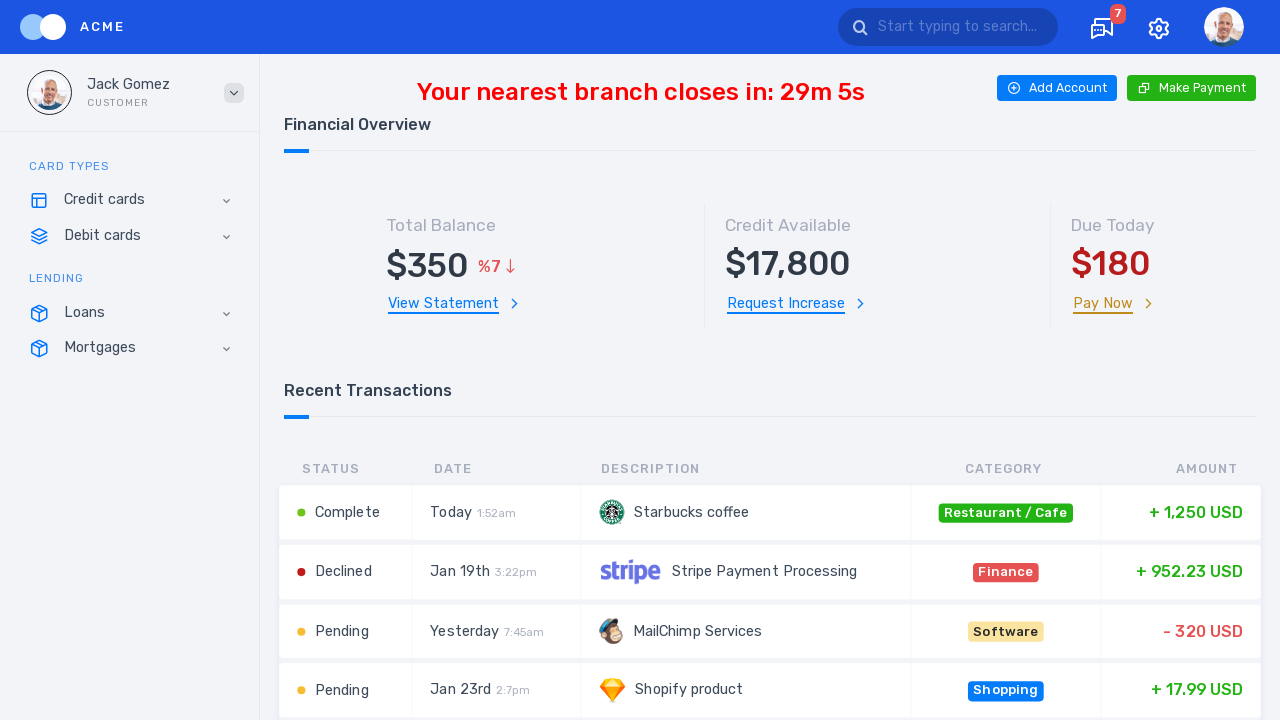

App page loaded successfully after login, network idle state reached
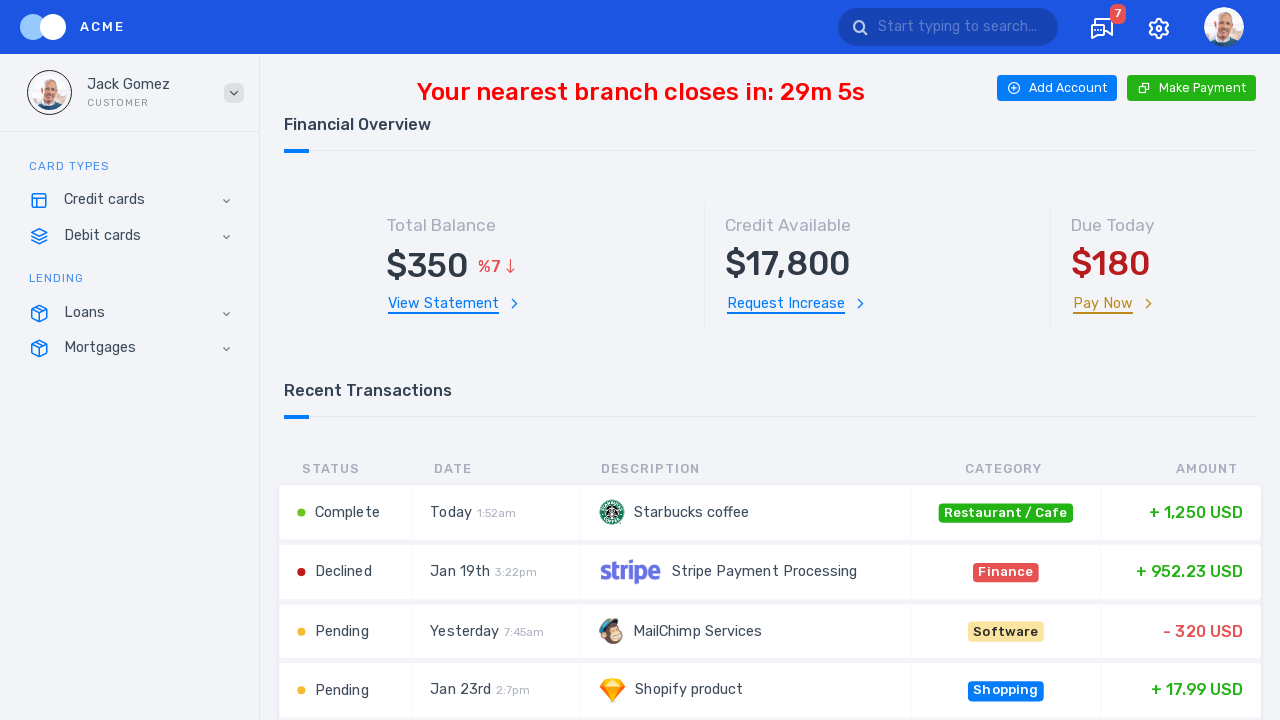

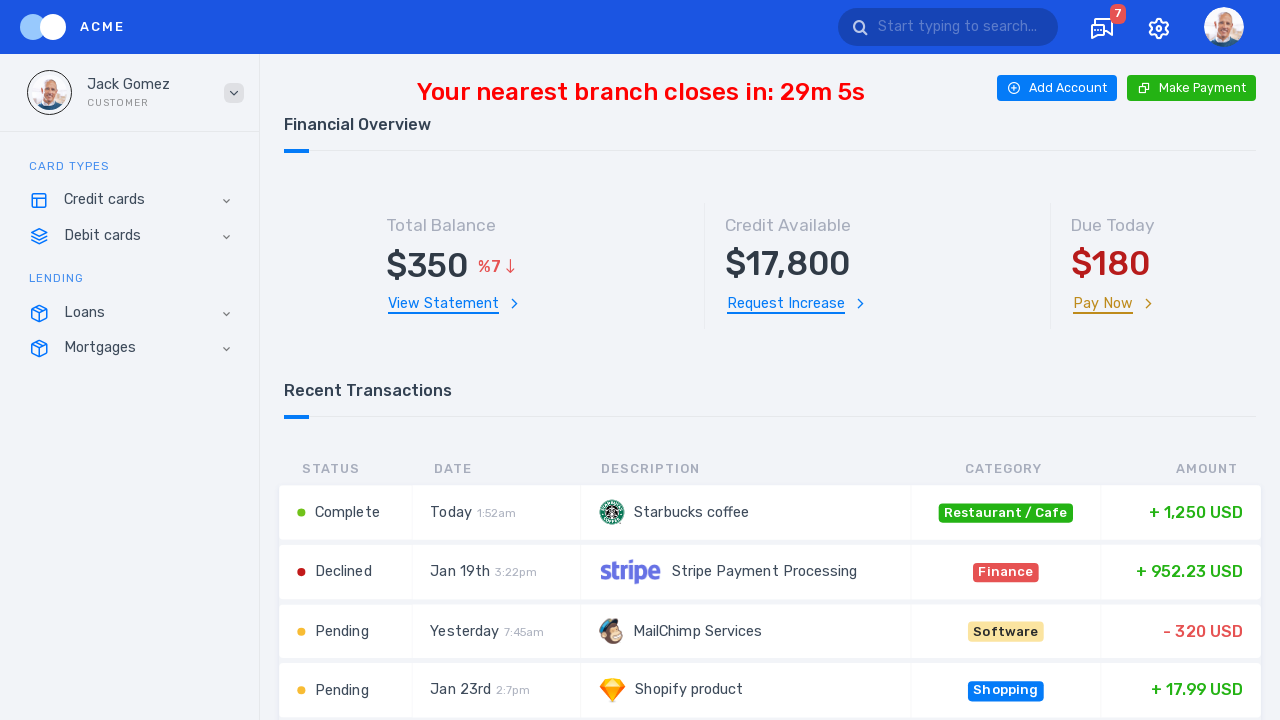